Tests dynamic dropdown selection by typing partial text and selecting from autocomplete suggestions

Starting URL: https://rahulshettyacademy.com/AutomationPractice/

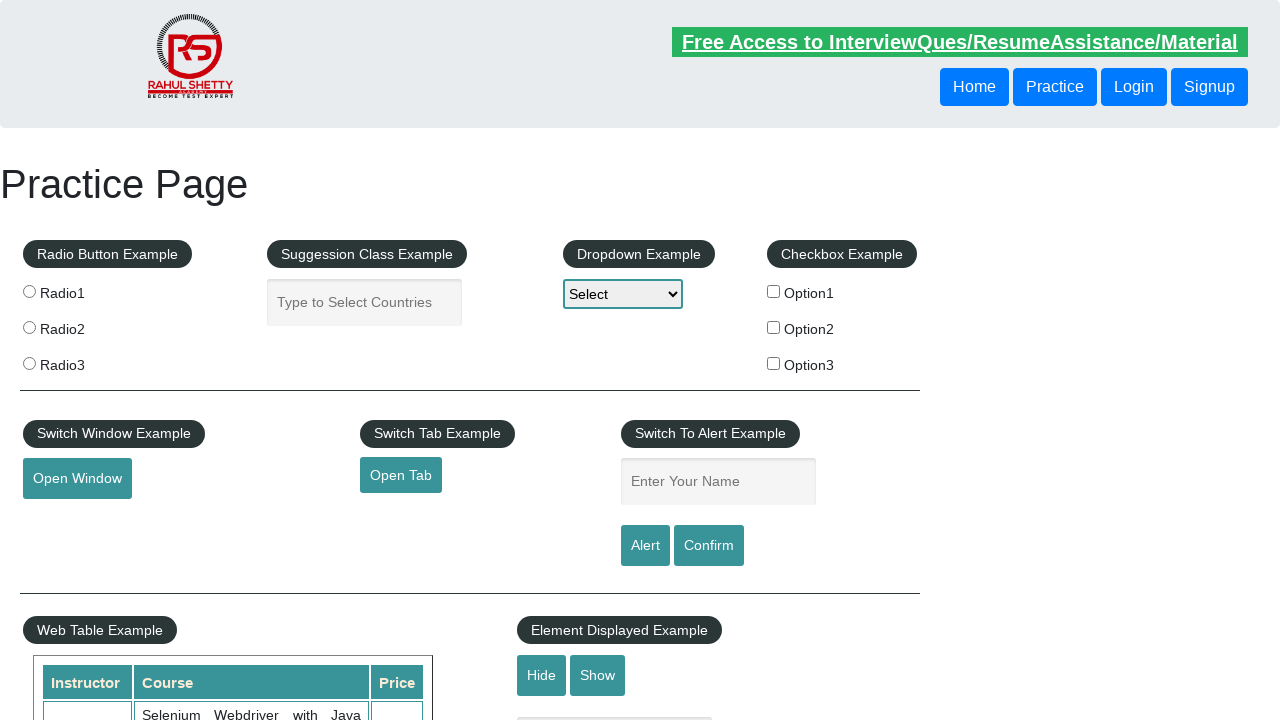

Filled autocomplete field with 'uni' on #autocomplete
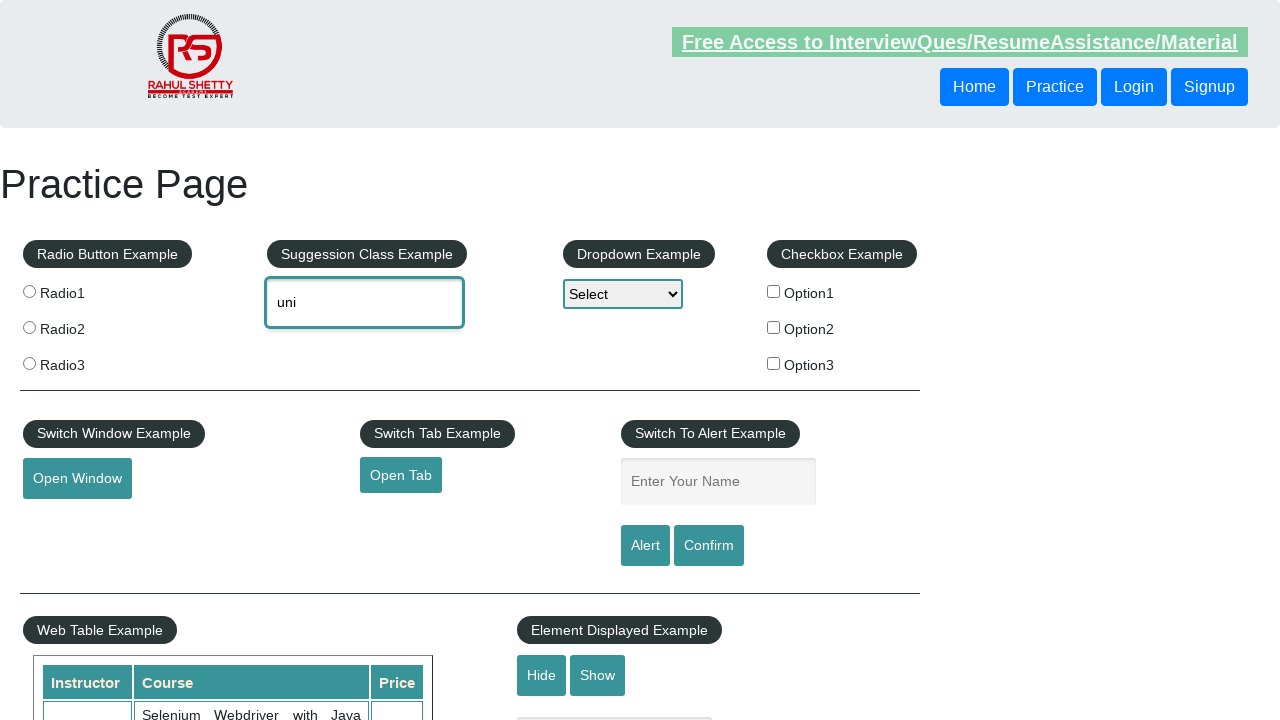

Waited for dropdown suggestions to appear
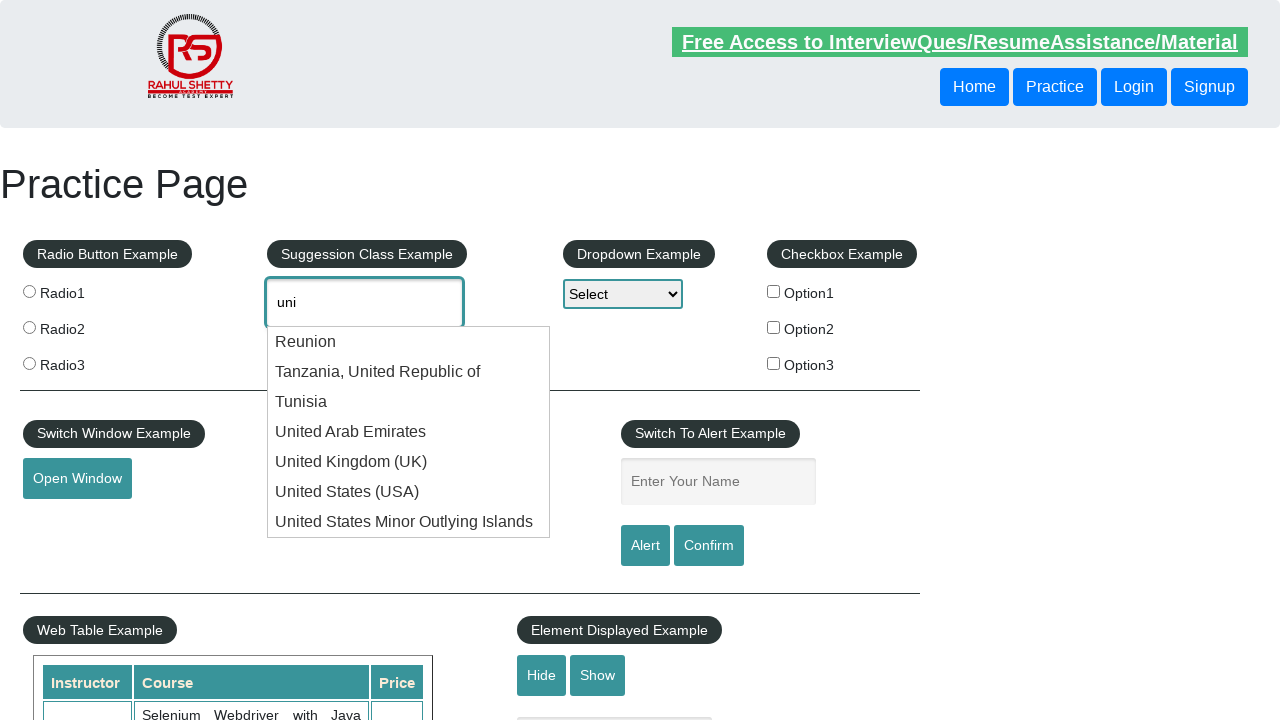

Retrieved all dropdown option elements
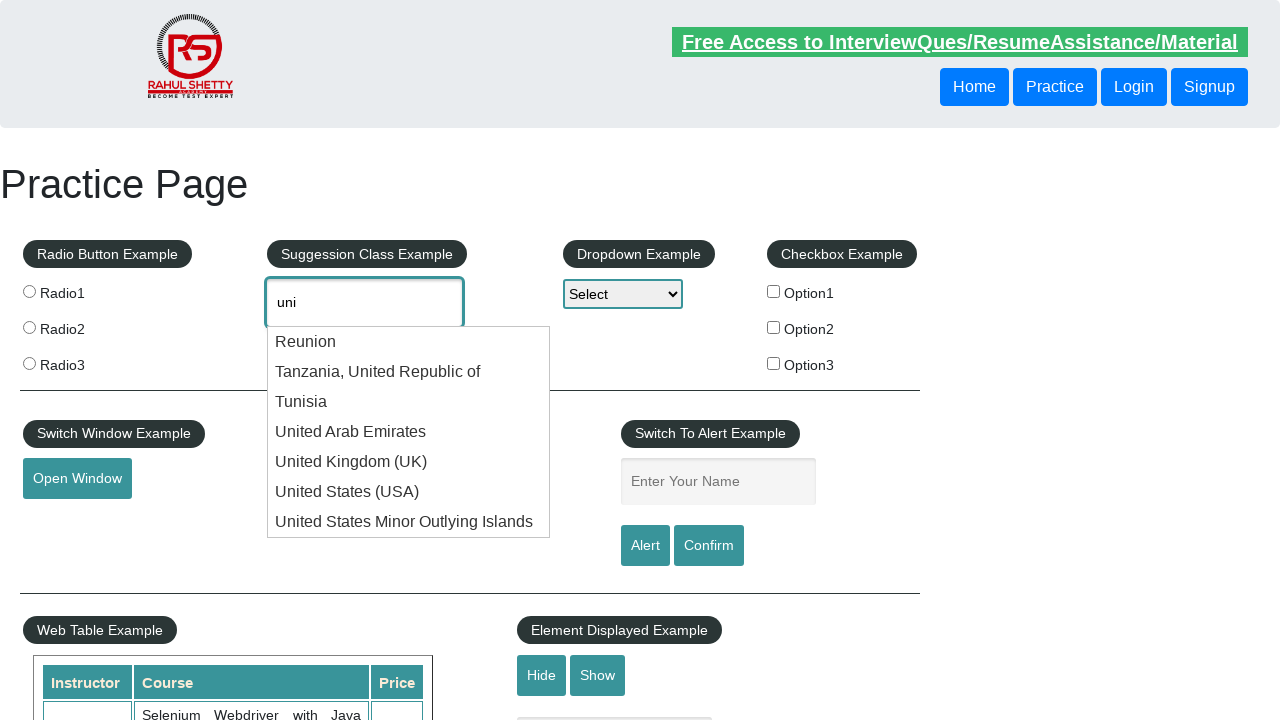

Selected 'Islands' option from autocomplete dropdown at (409, 522) on li.ui-menu-item >> nth=6
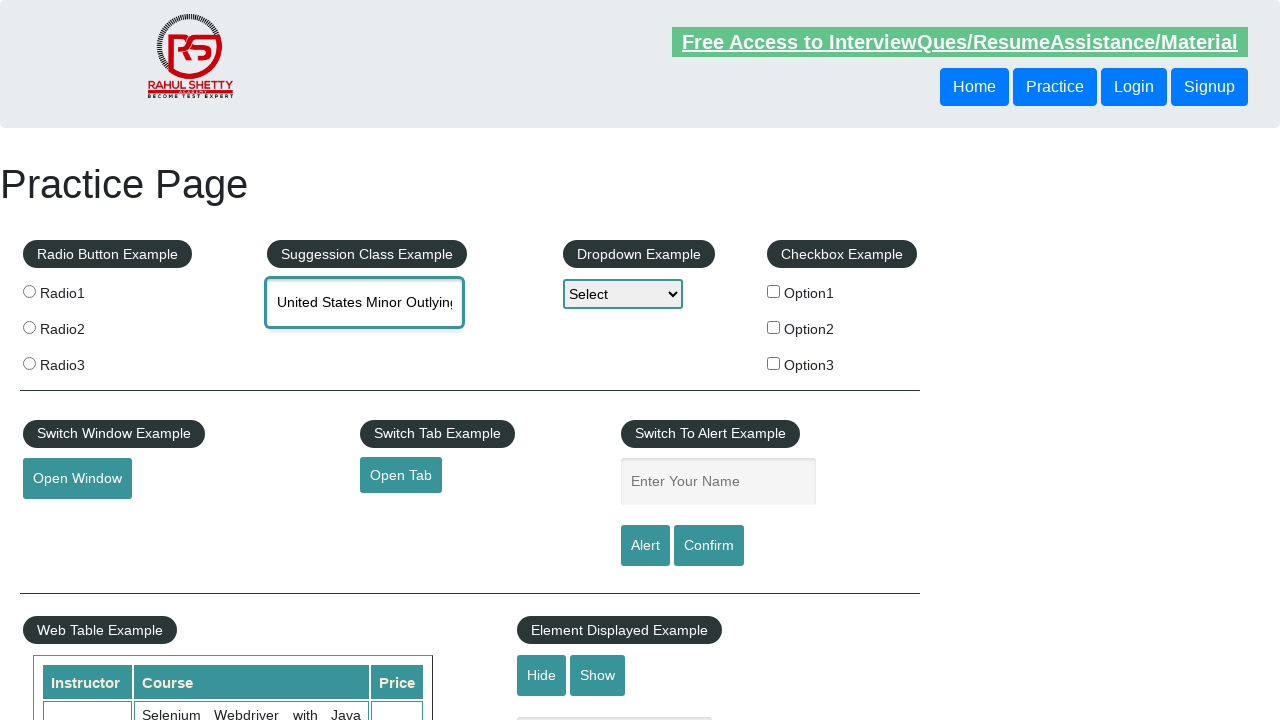

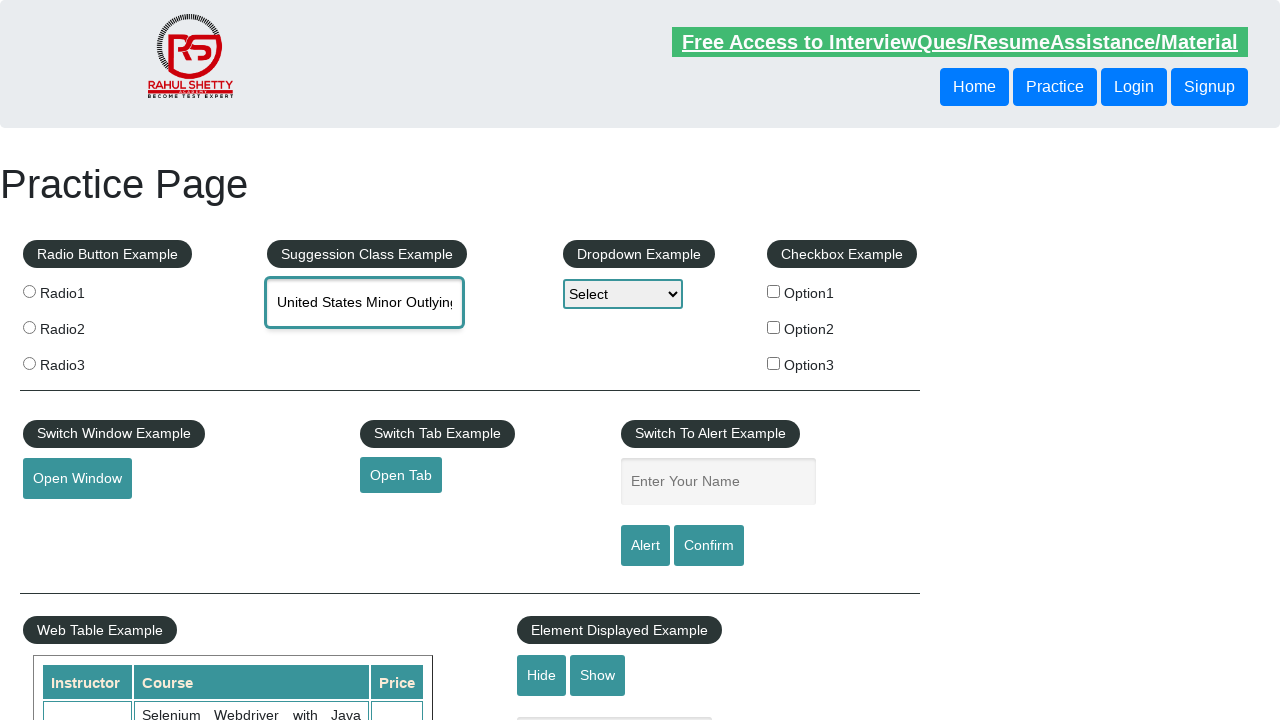